Tests that the "About Scratch" footer link navigates to the correct /about page

Starting URL: https://scratch.mit.edu

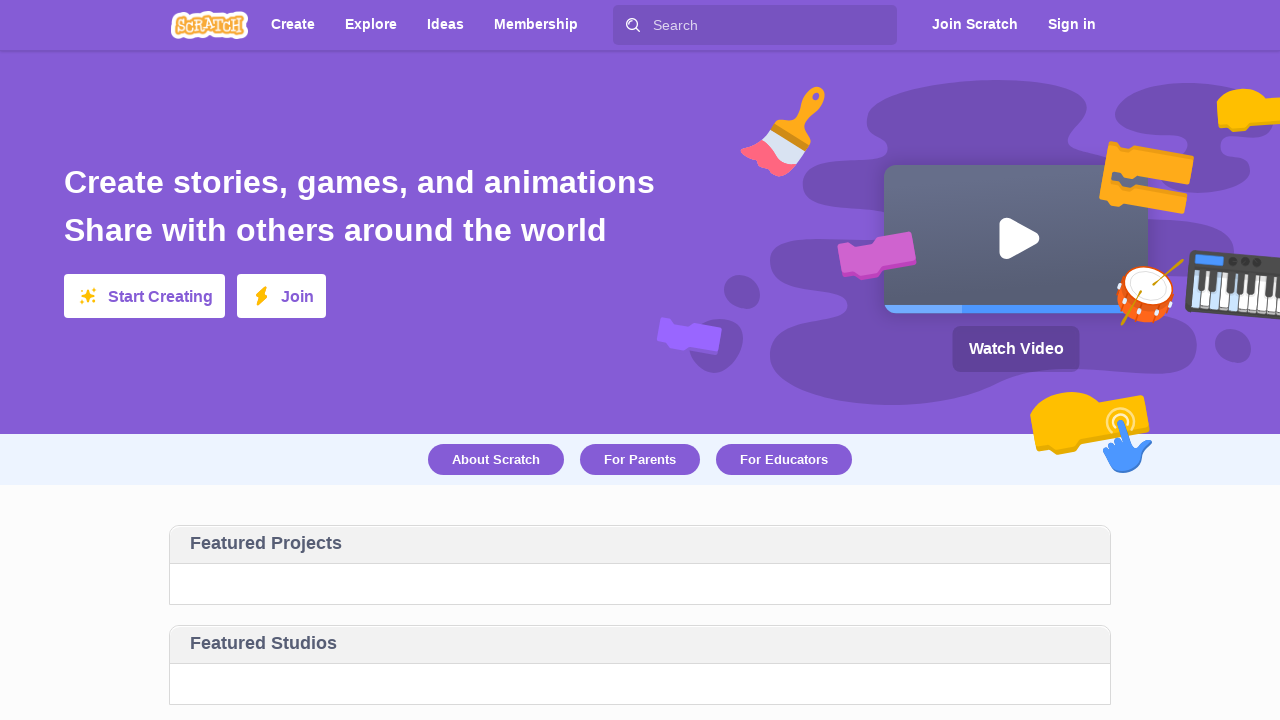

Footer element loaded
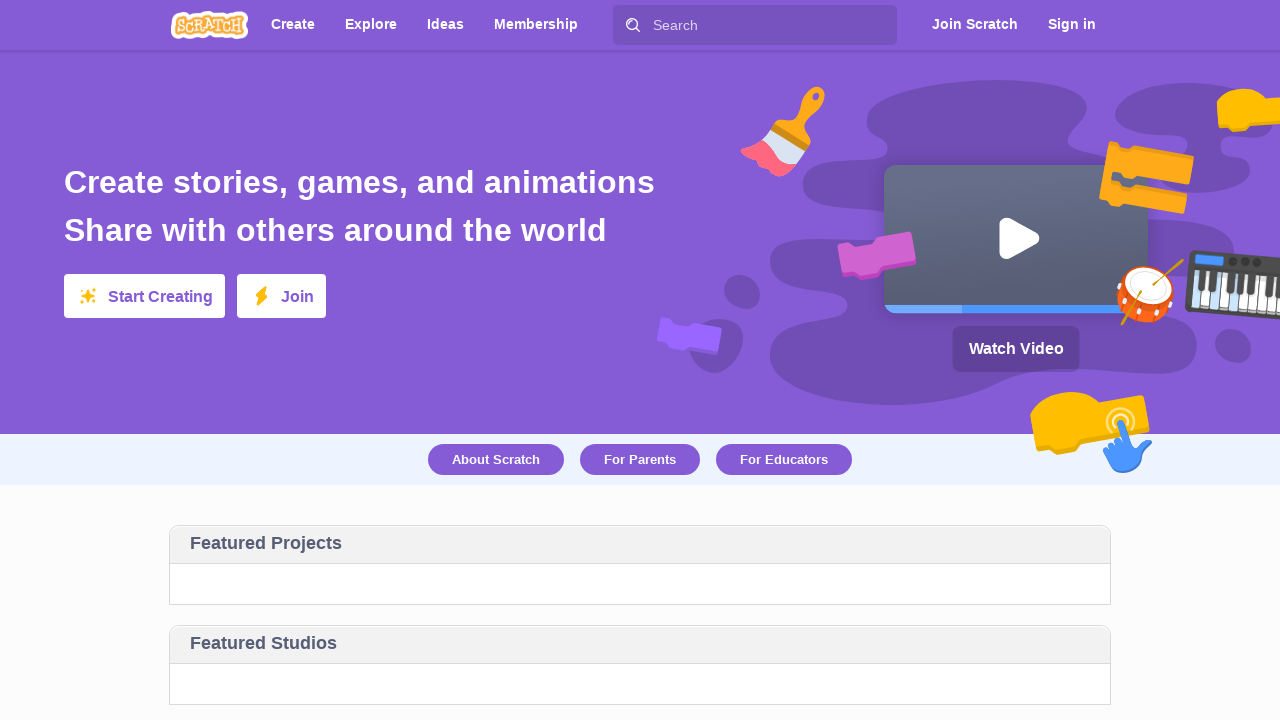

Clicked 'About Scratch' footer link at (210, 486) on #footer >> text=About Scratch
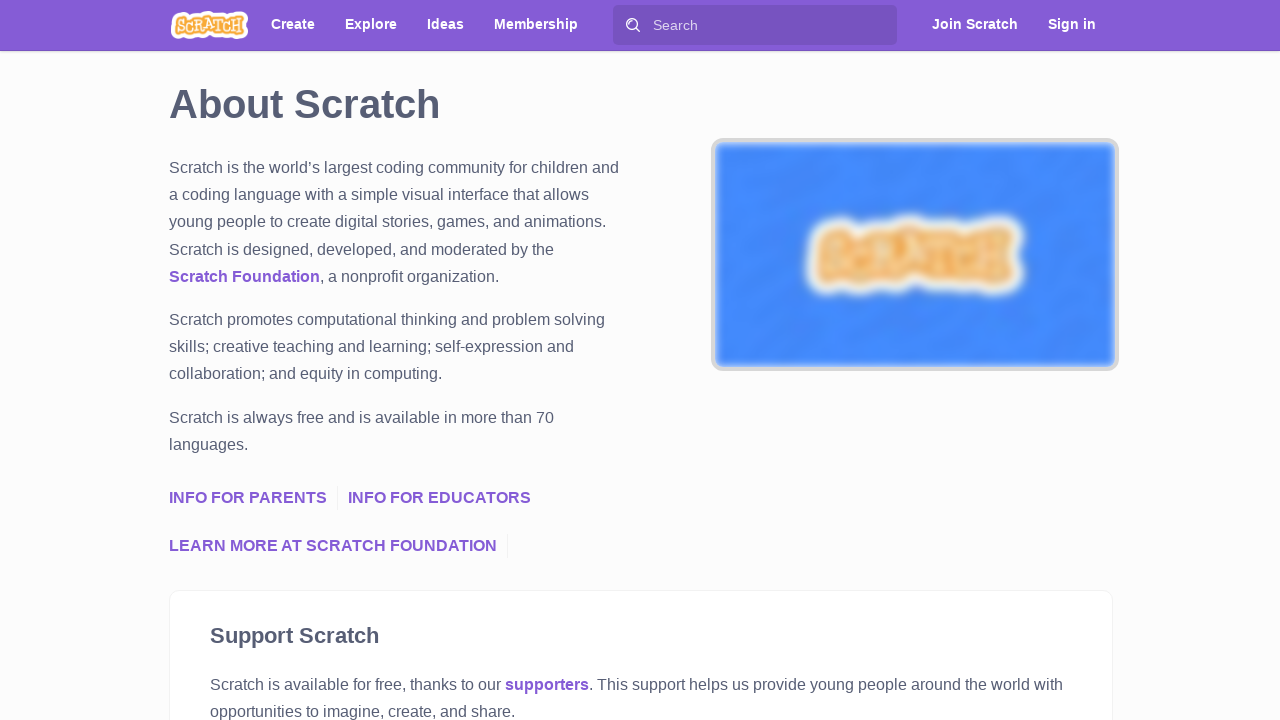

Navigated to /about page successfully
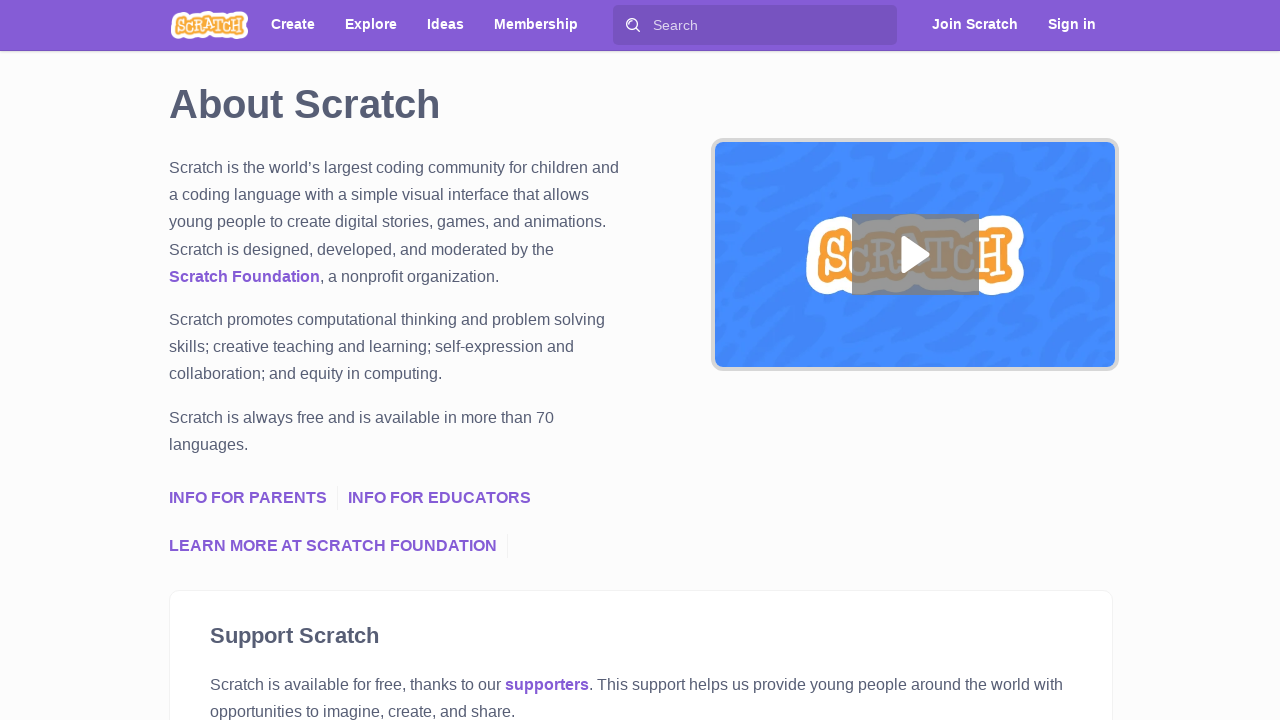

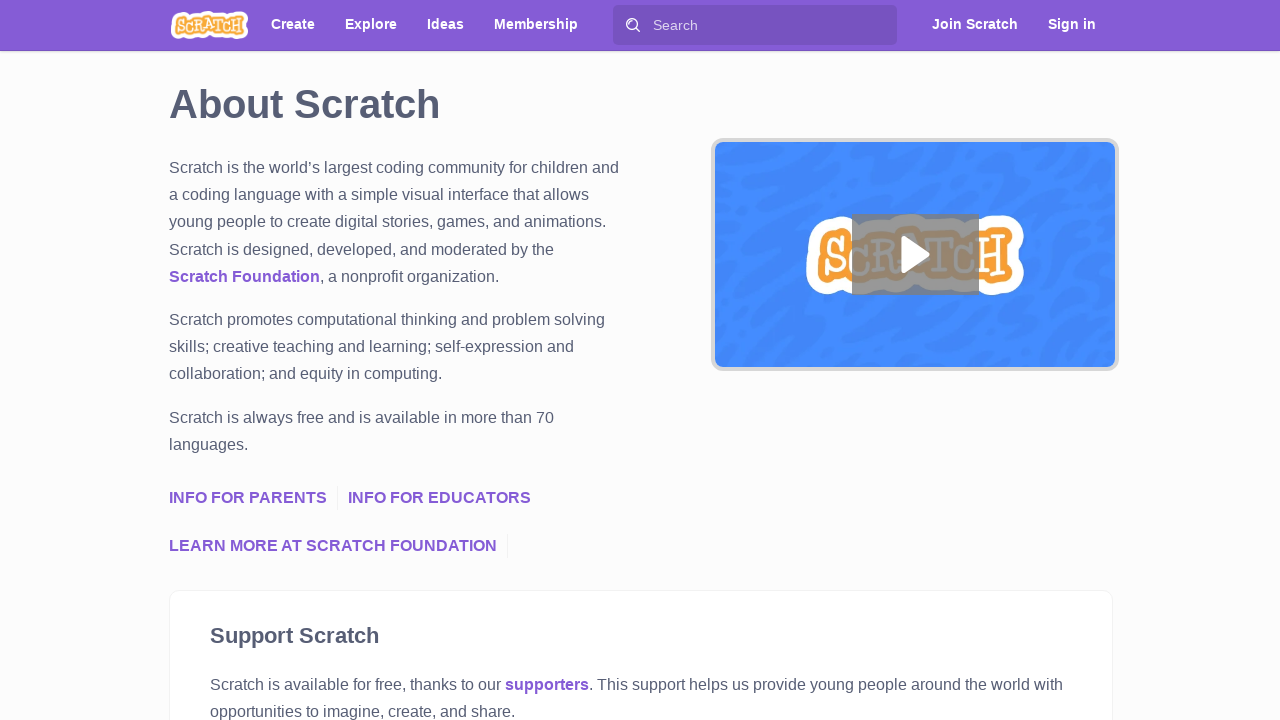